Tests select menu dropdowns by choosing options from custom React select components, then navigates to date picker and enters a date

Starting URL: https://demoqa.com/select-menu

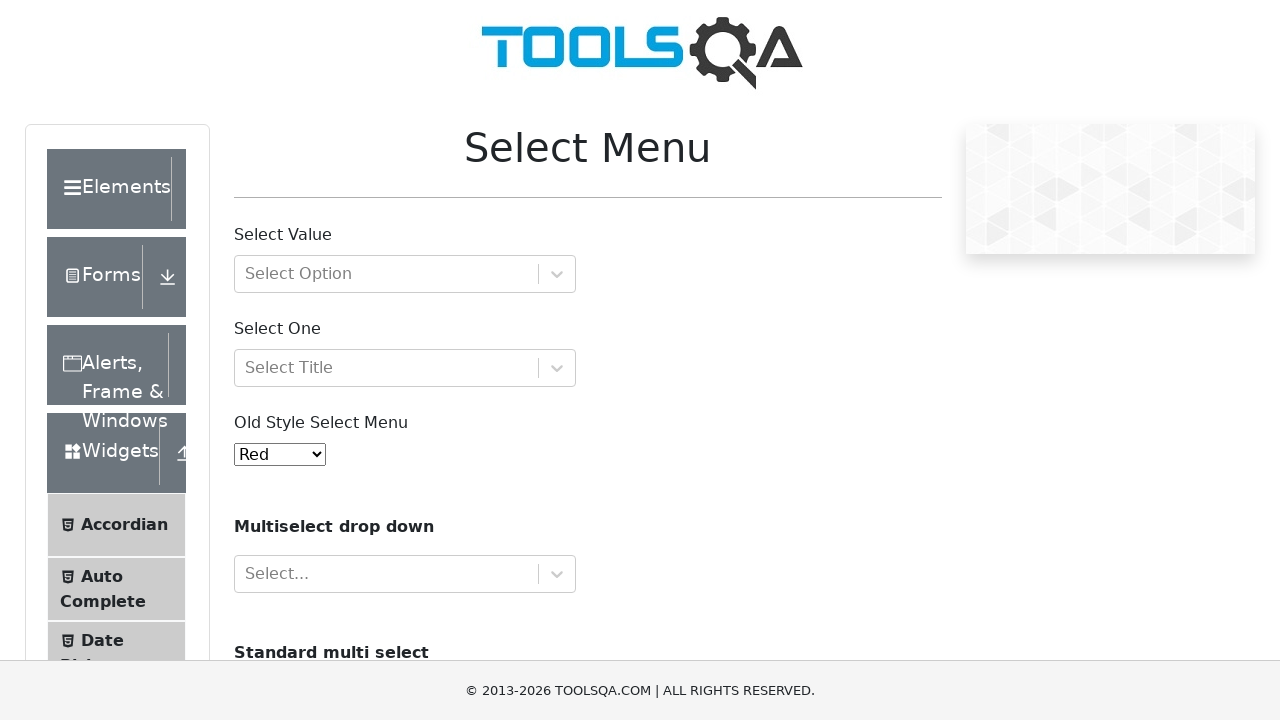

Clicked on the first select dropdown (with option group) at (405, 274) on #withOptGroup
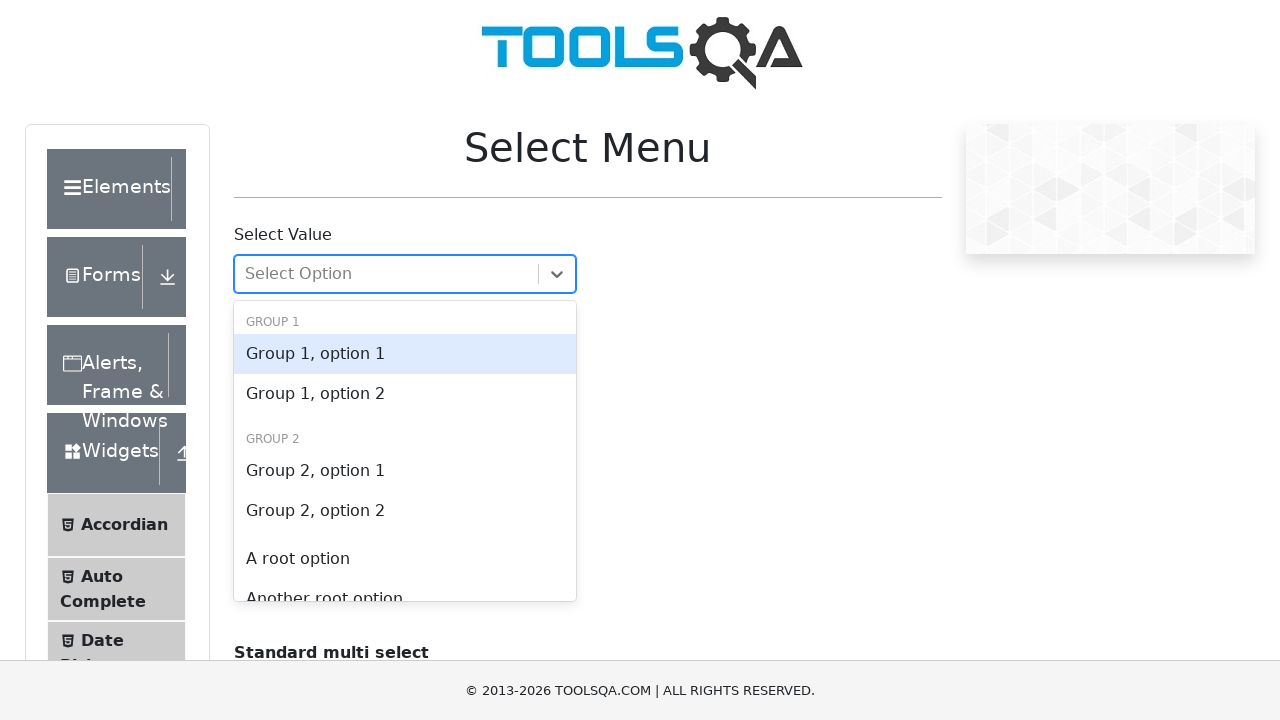

Waited for 'Group 1, option 1' option to appear in dropdown
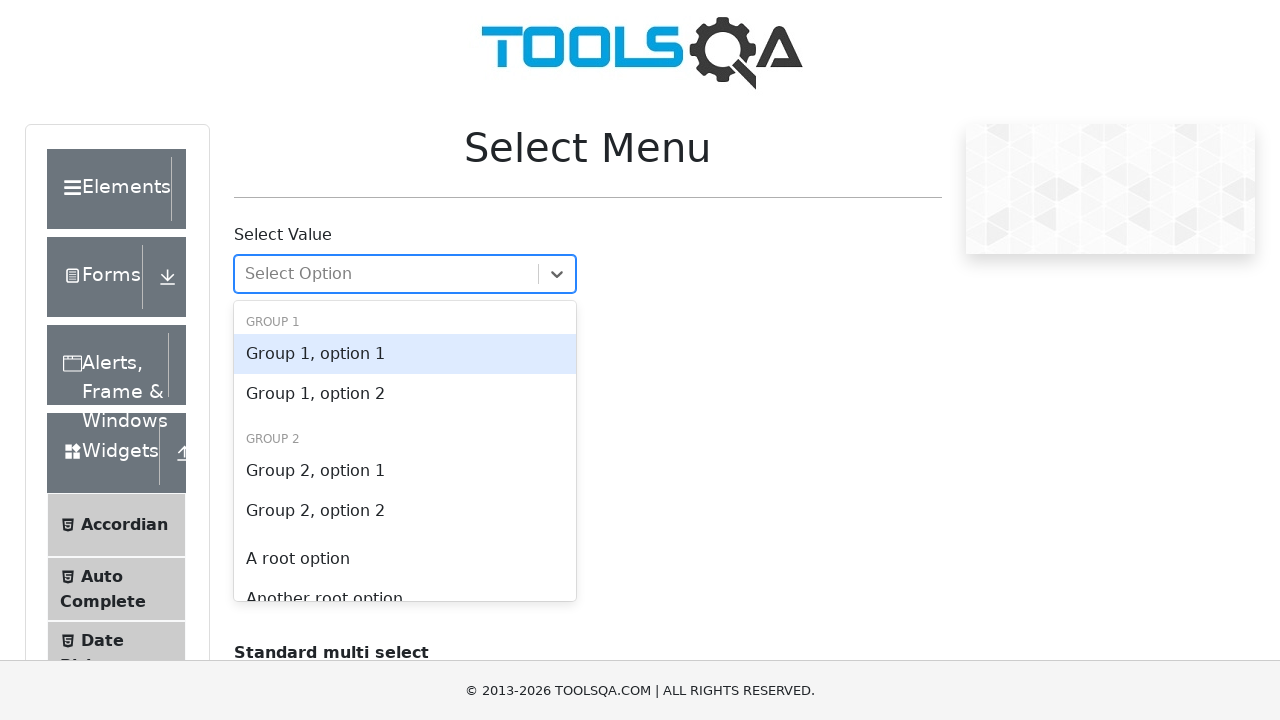

Selected 'Group 1, option 1' from the first dropdown at (405, 354) on xpath=//div[contains(@id,'react-select-2-option-0-0') and text()='Group 1, optio
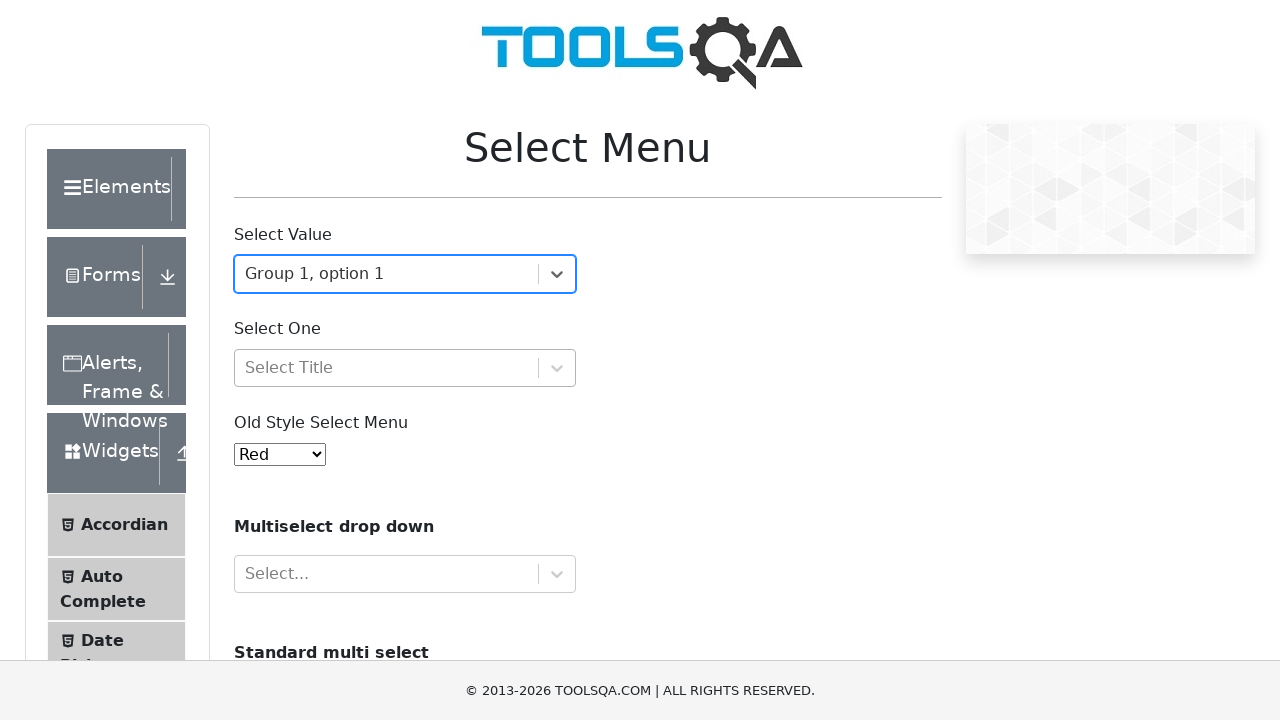

Clicked on the 'Select One' dropdown at (405, 368) on #selectOne
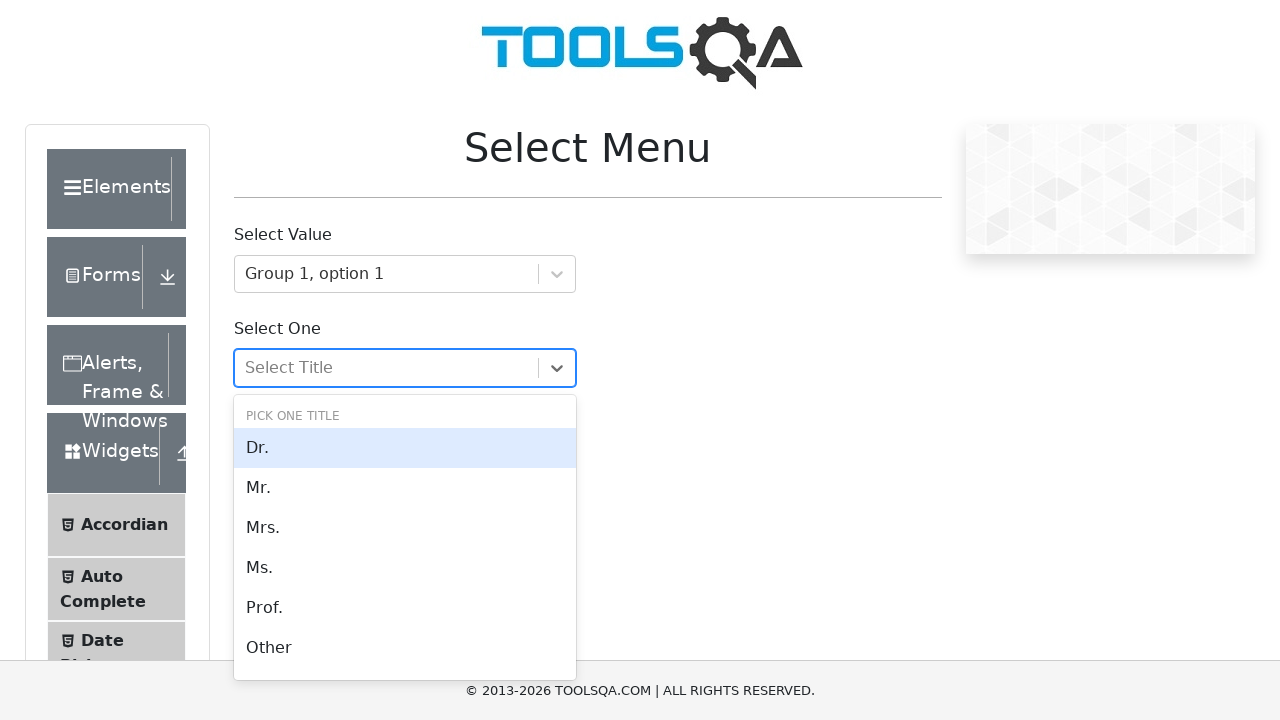

Waited for 'Dr.' option to appear in dropdown
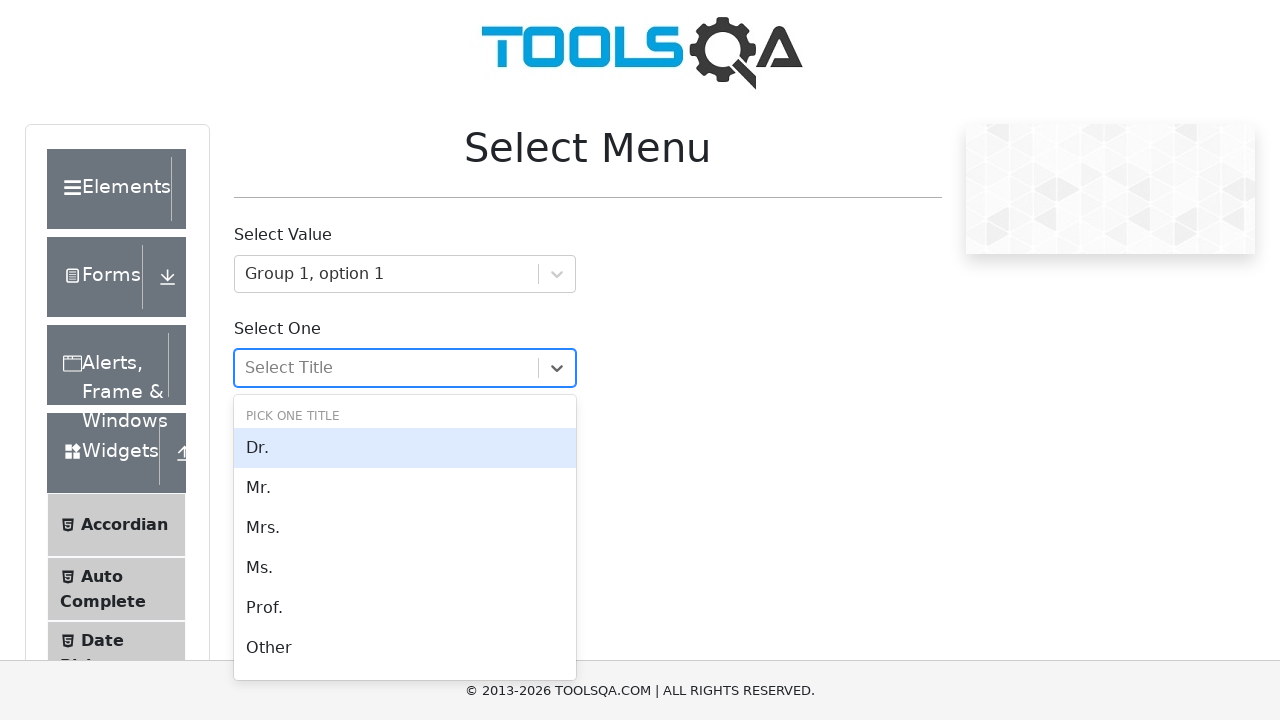

Selected 'Dr.' from the 'Select One' dropdown at (405, 448) on xpath=//div[contains(@id,'react-select-3-option-0') and text()='Dr.']
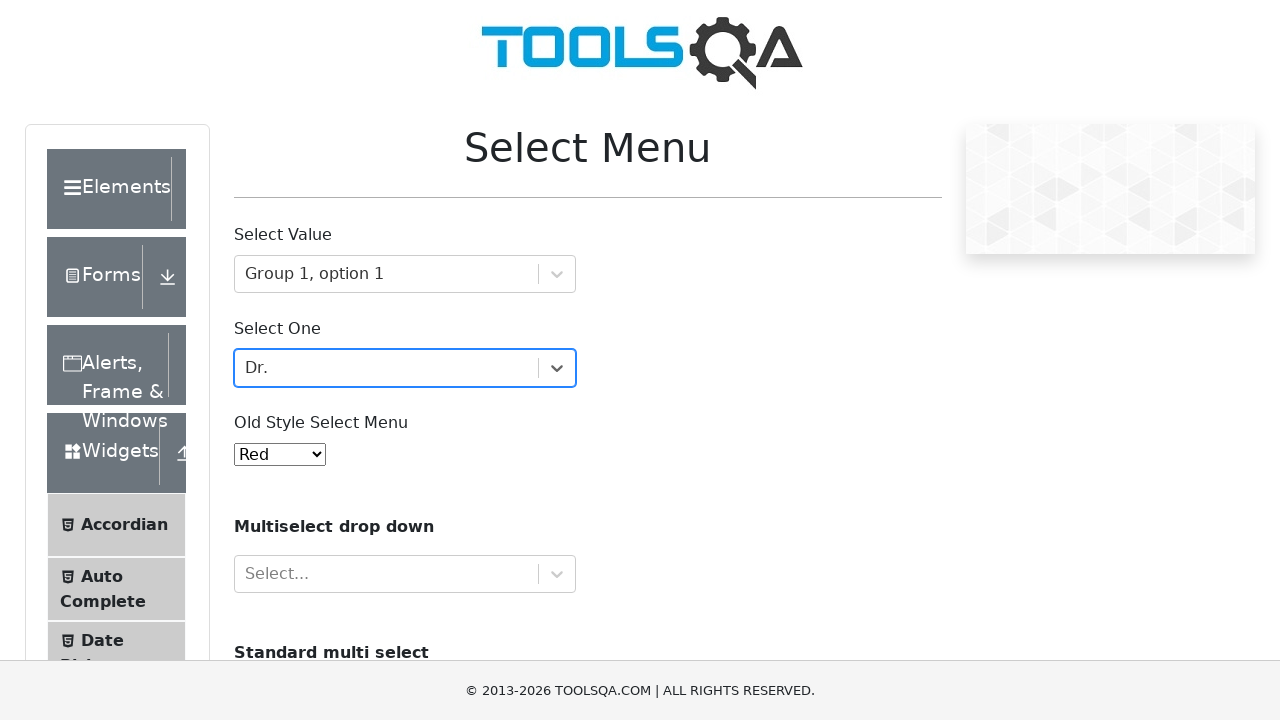

Navigated to Date Picker section at (102, 640) on xpath=//span[text()='Date Picker']
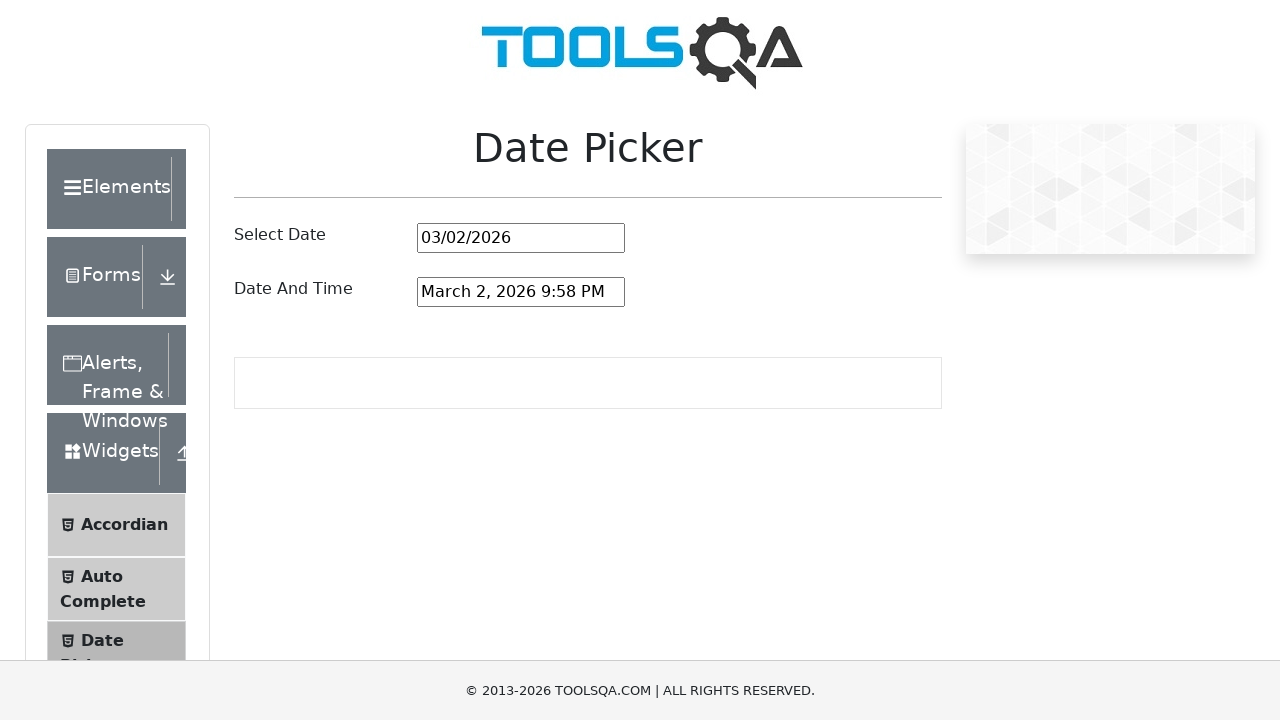

Cleared the date picker input field on #datePickerMonthYearInput
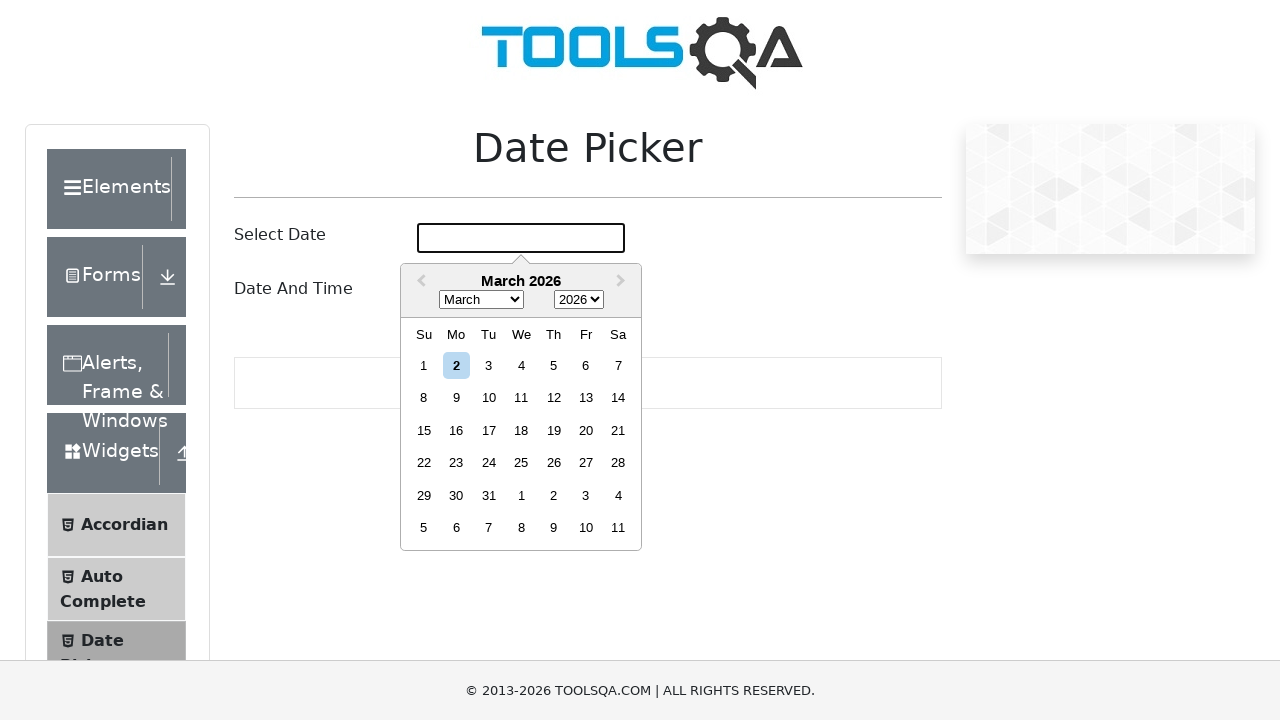

Entered date '10/15/2025' into the date picker field on #datePickerMonthYearInput
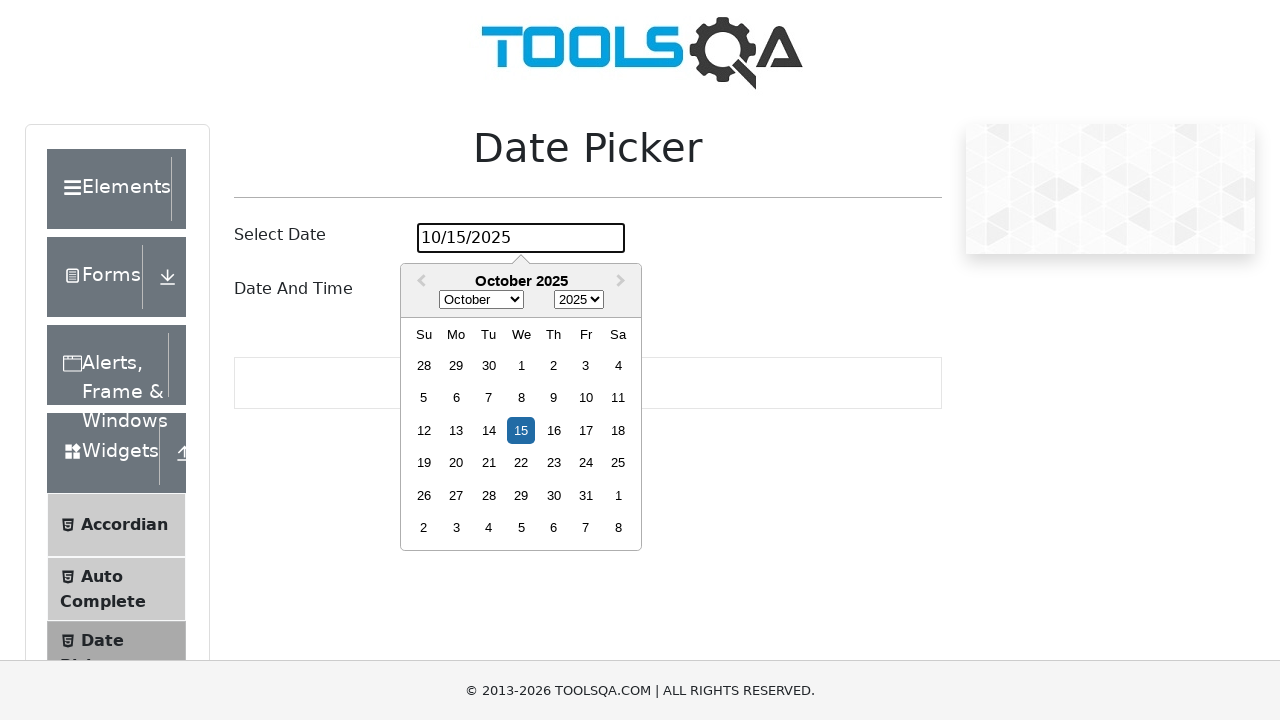

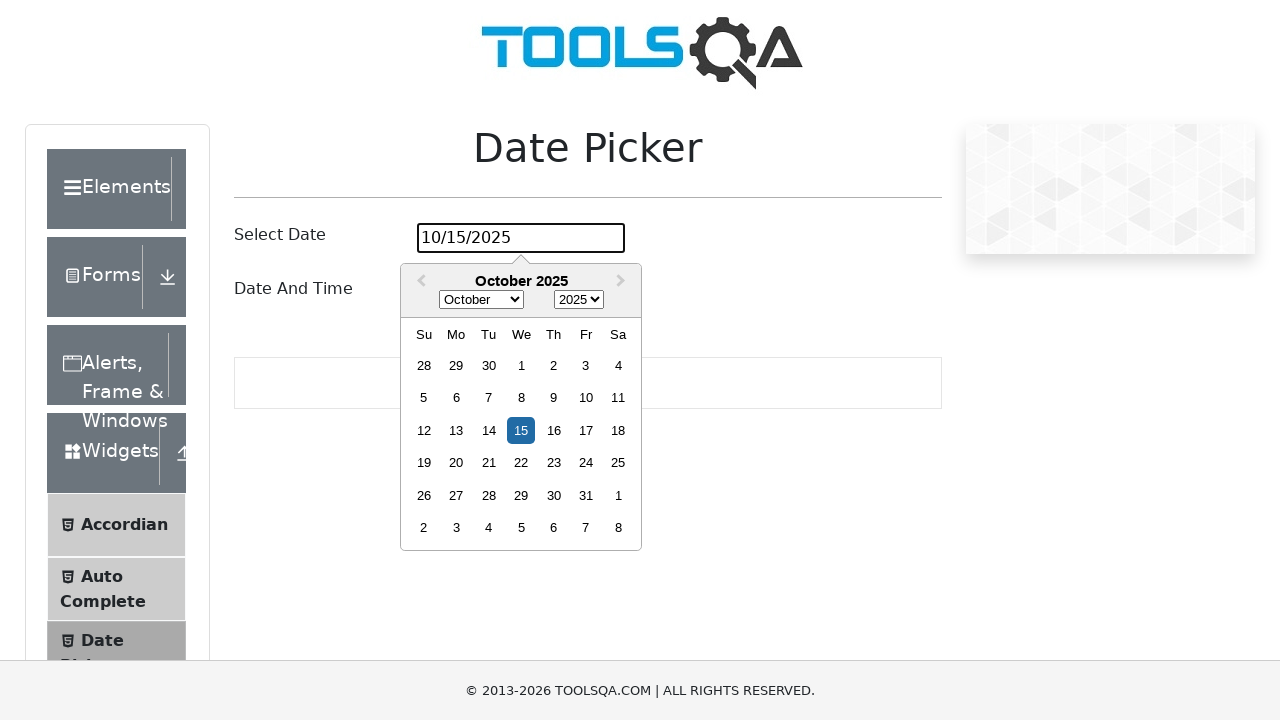